Tests clicking on a link by its exact text "Home"

Starting URL: https://demoqa.com/links

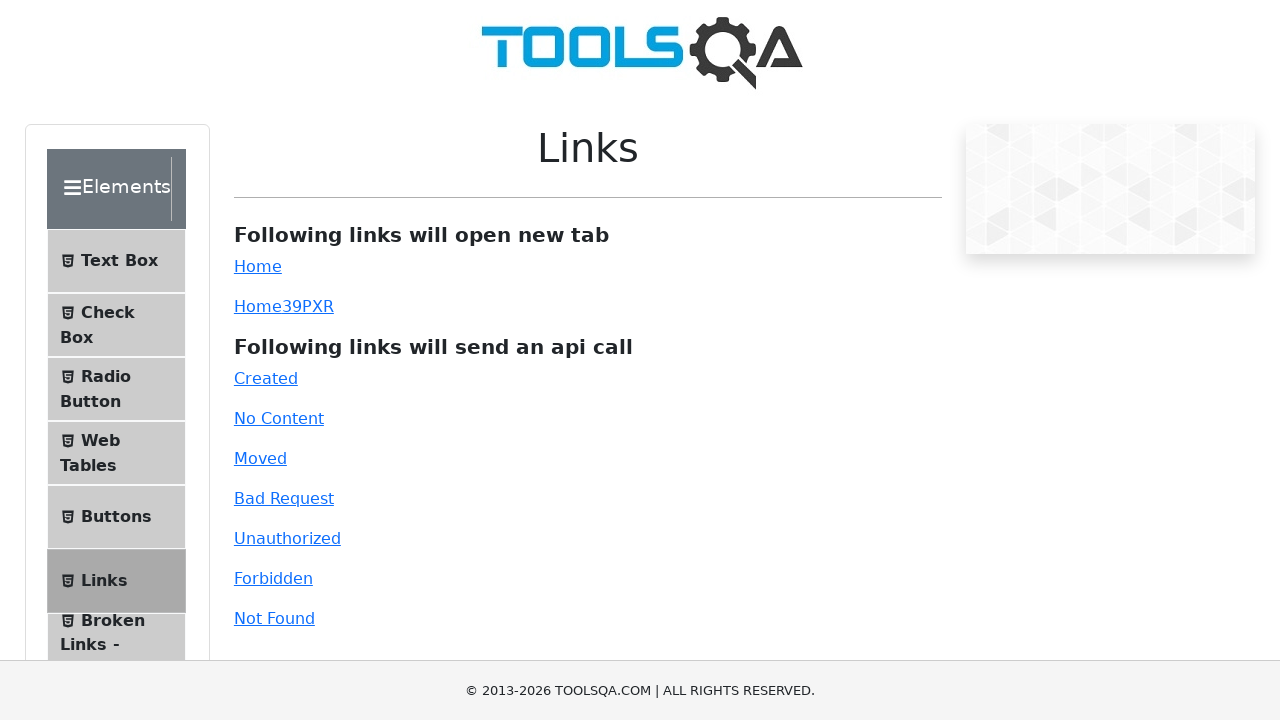

Clicked on link with exact text 'Home' at (258, 266) on text=Home
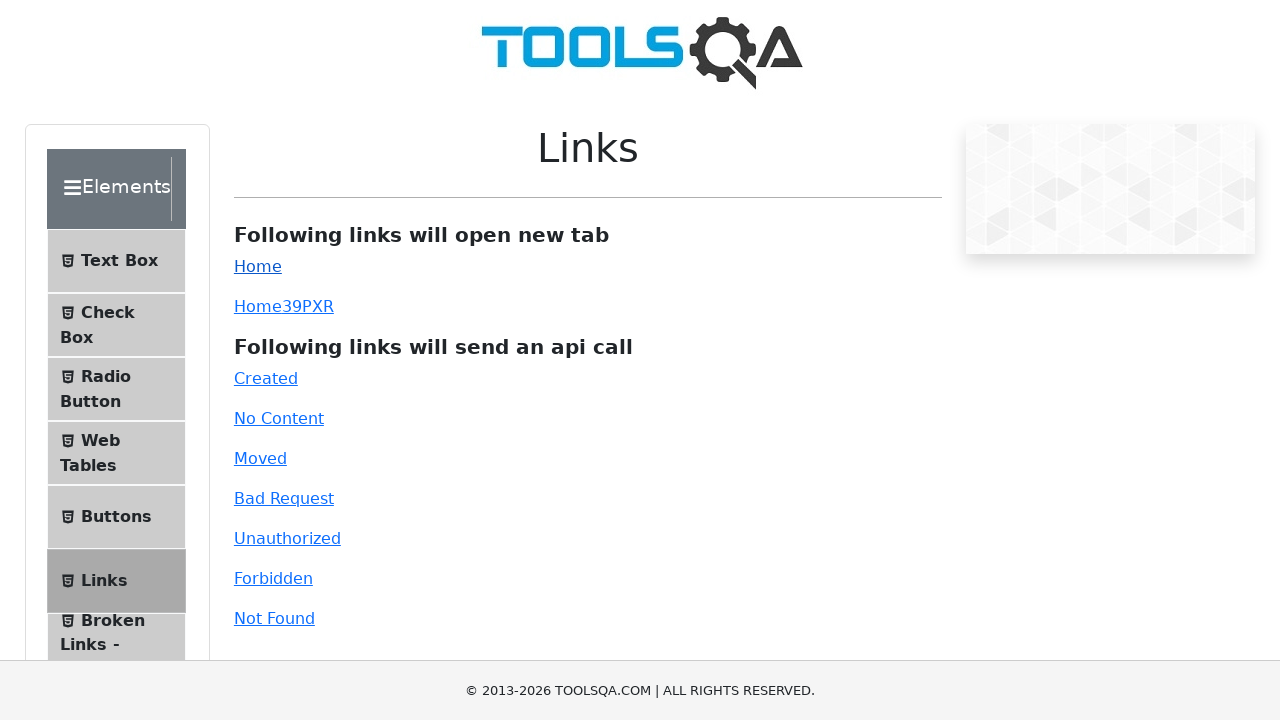

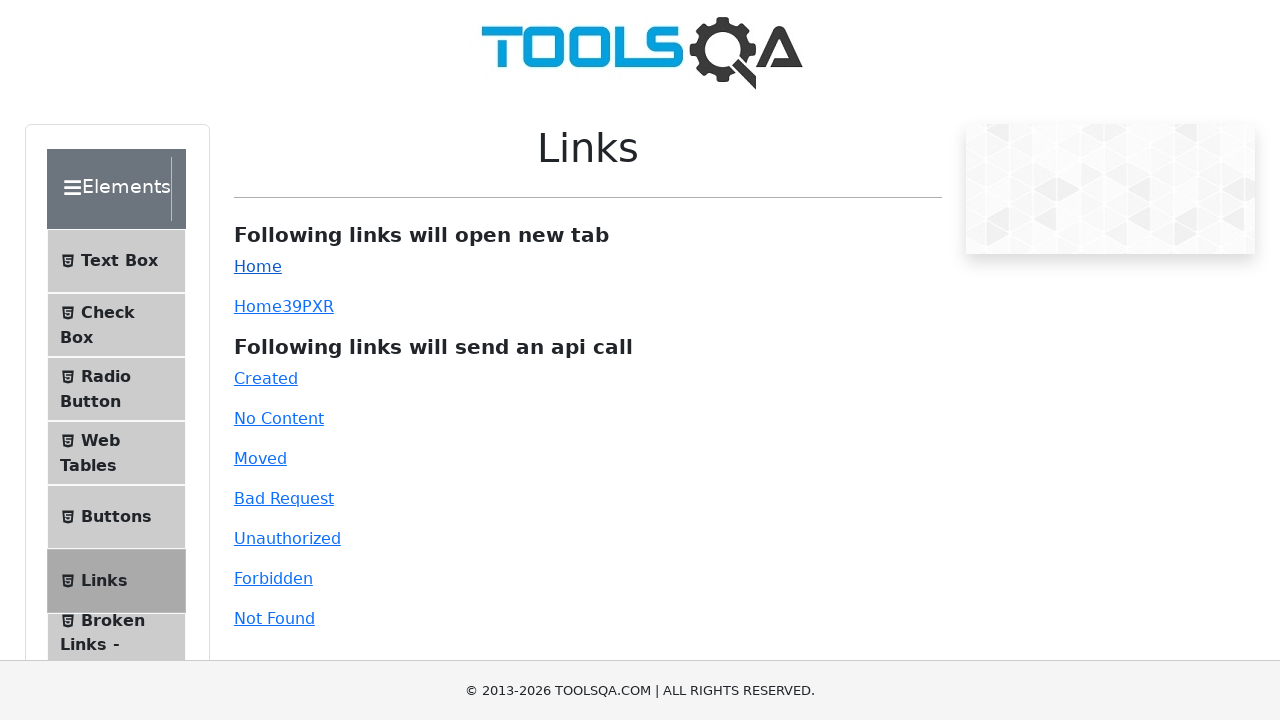